Tests dynamic loading functionality by navigating to the Dynamic Loading section, selecting Example 2, clicking the Start button, and waiting for a dynamically rendered element to appear.

Starting URL: https://the-internet.herokuapp.com/

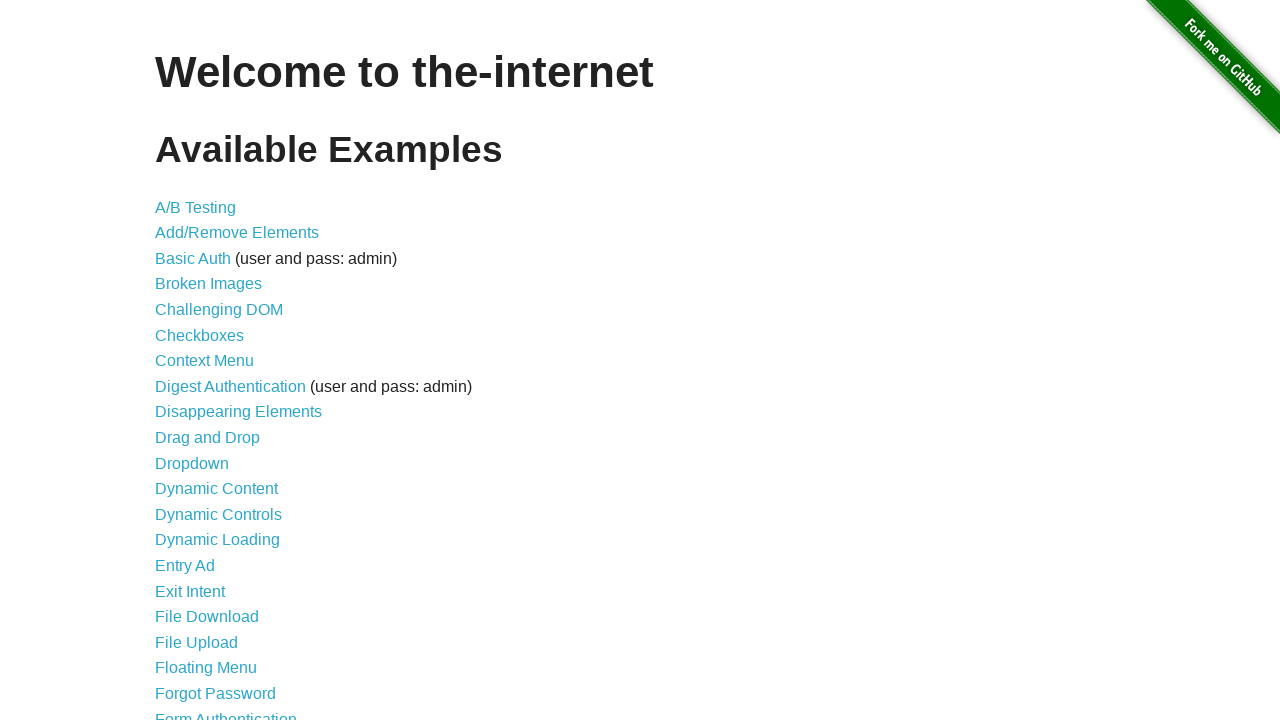

Waited for homepage to load completely
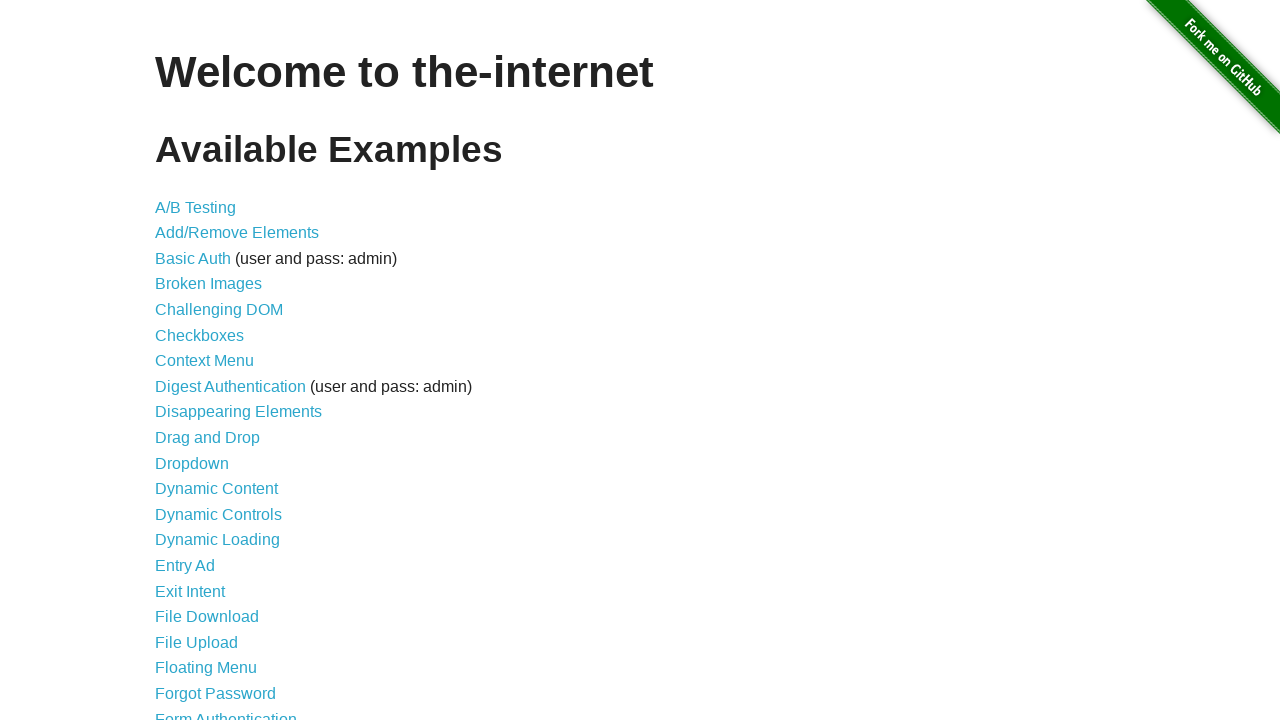

Clicked on Dynamic Loading link at (218, 540) on text=Dynamic Loading
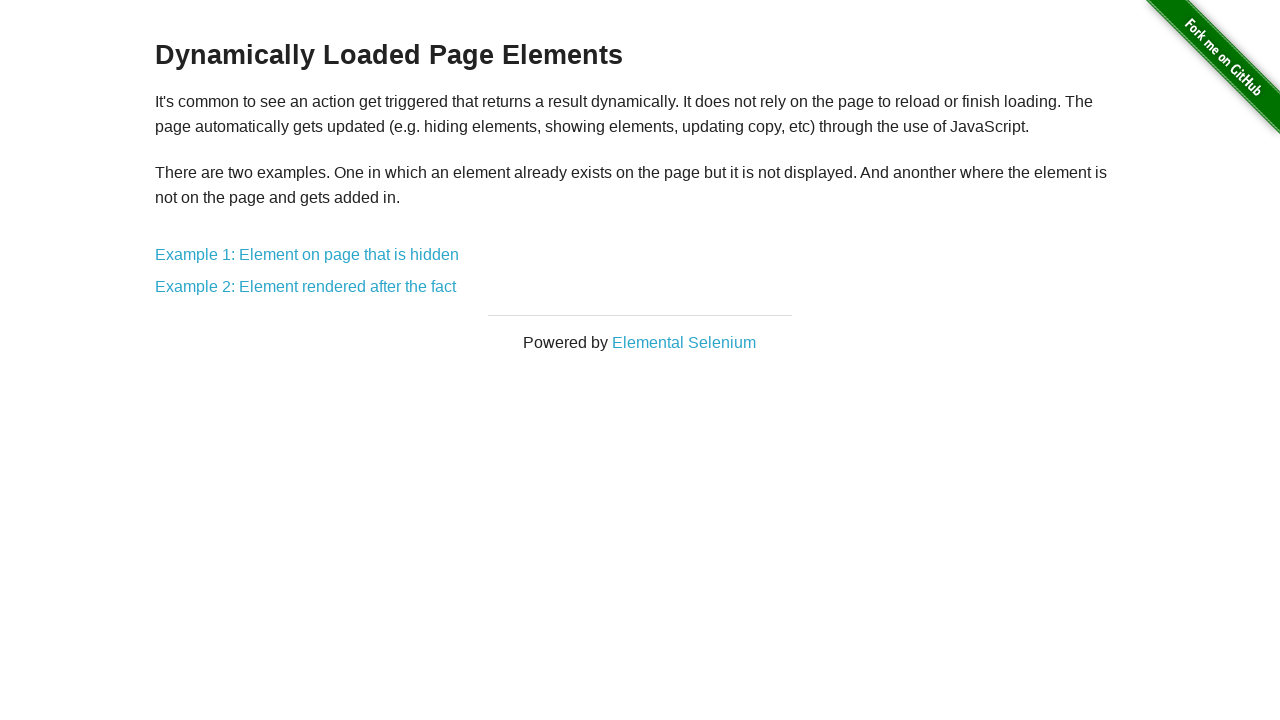

Verified Dynamic Loading page loaded by checking heading
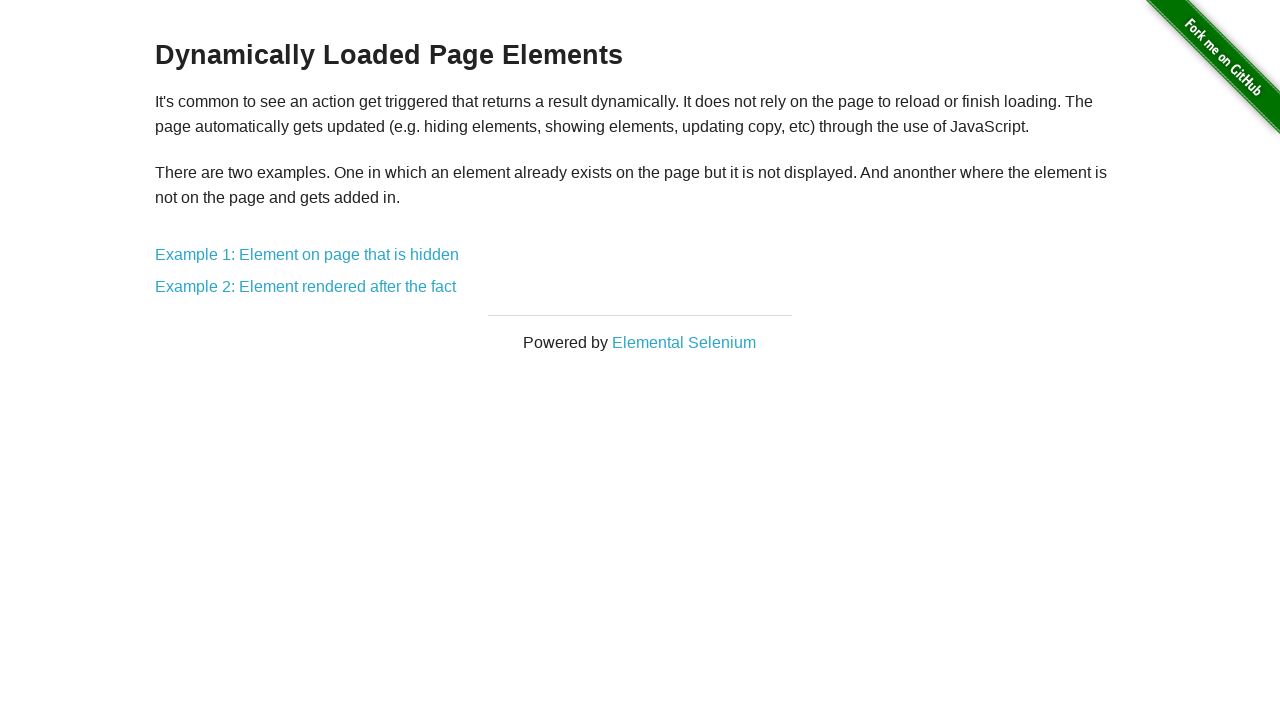

Clicked on Example 2 link at (306, 287) on text=Example 2: Element rendered after the fact
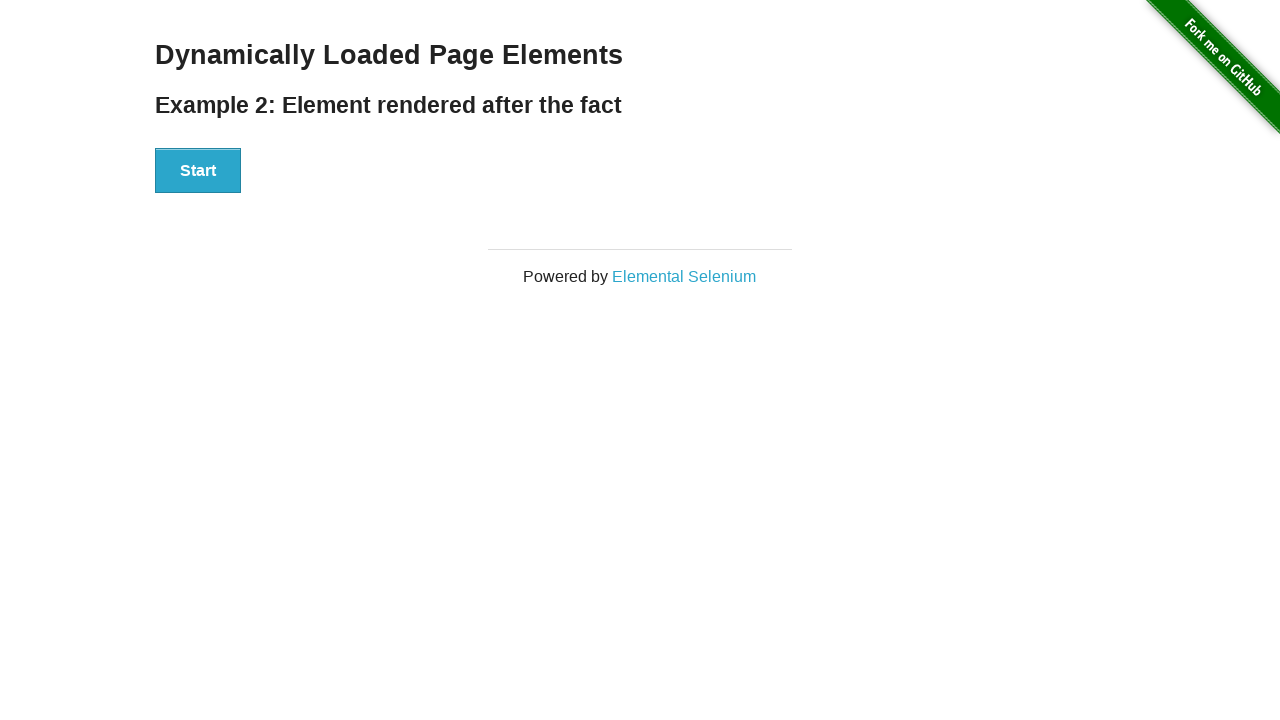

Clicked the Start button at (198, 171) on #start button
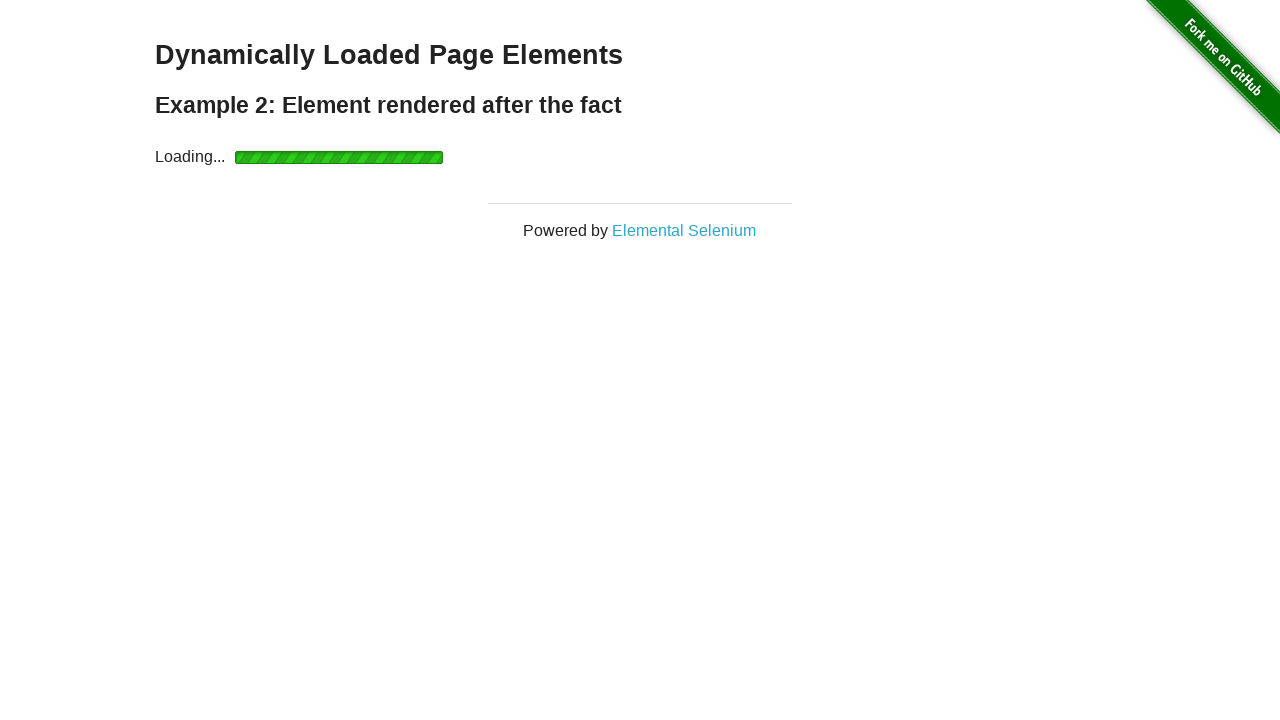

Waited for dynamically rendered element to appear
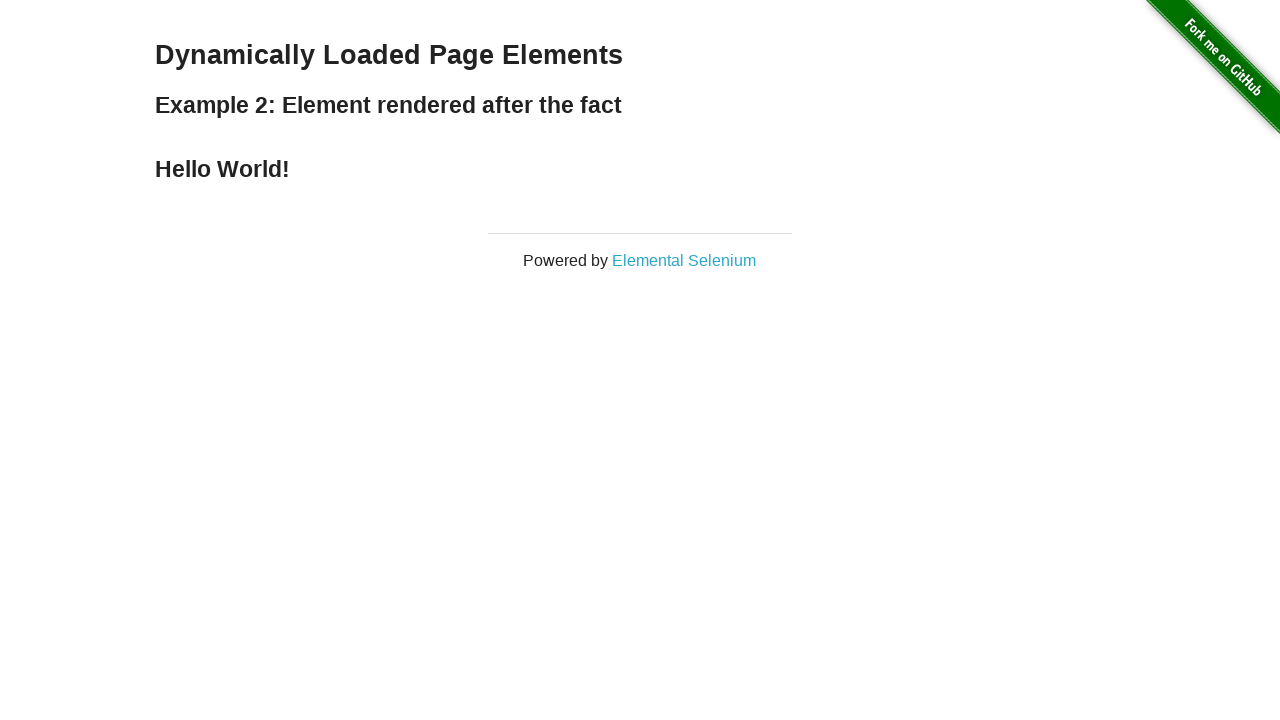

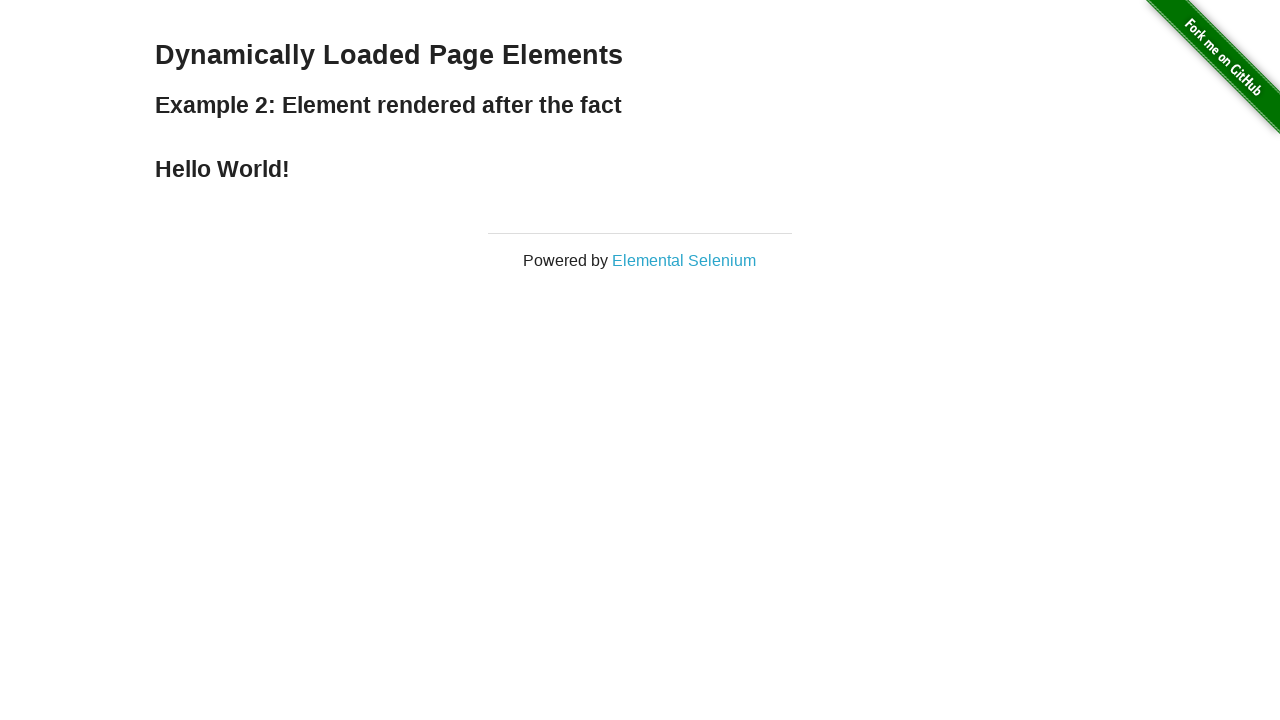